Tests multi-window handling by clicking a link that opens a new window, verifying the new window's title, then switching back to the original window and verifying its title.

Starting URL: https://the-internet.herokuapp.com/windows

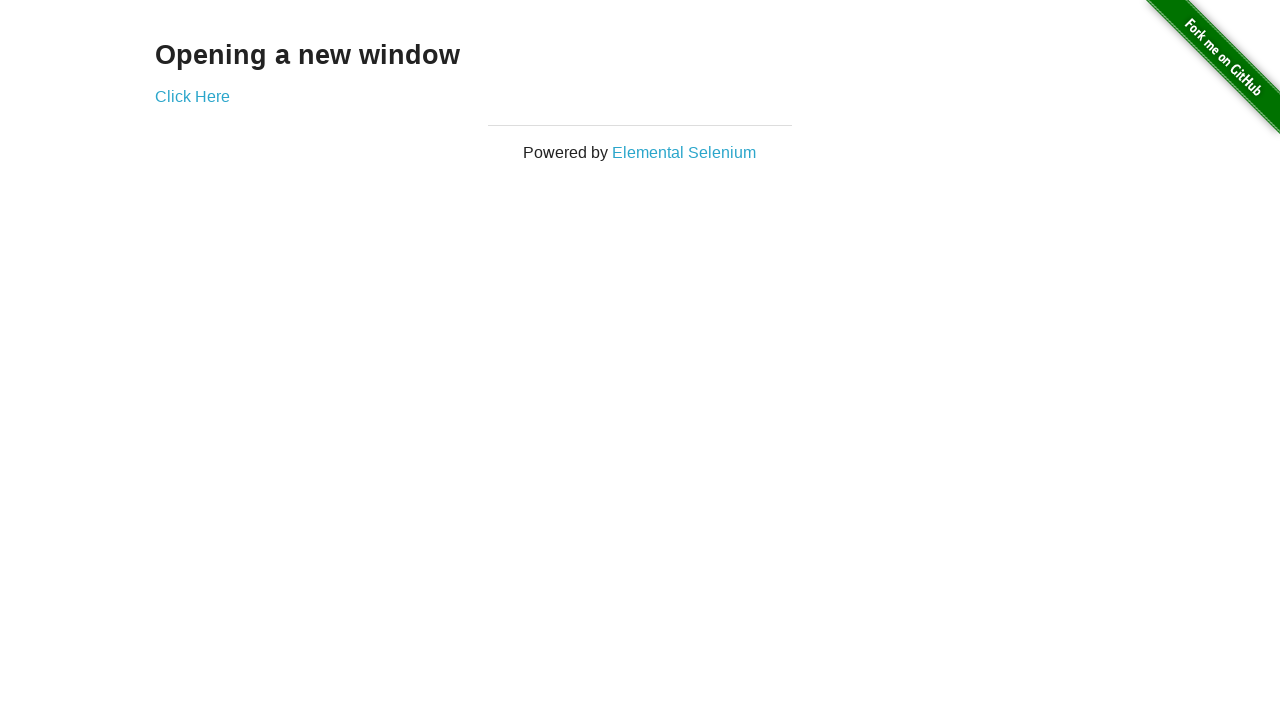

Waited for h3 element to load on windows page
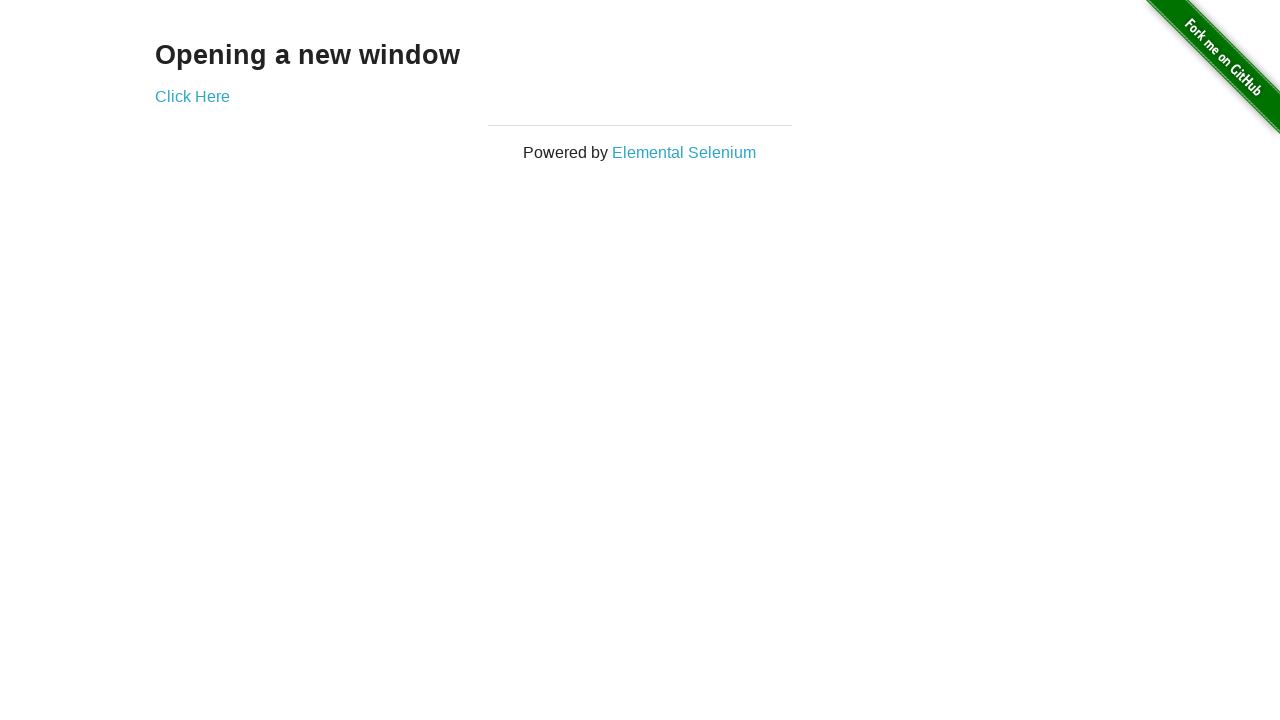

Verified h3 text content is 'Opening a new window'
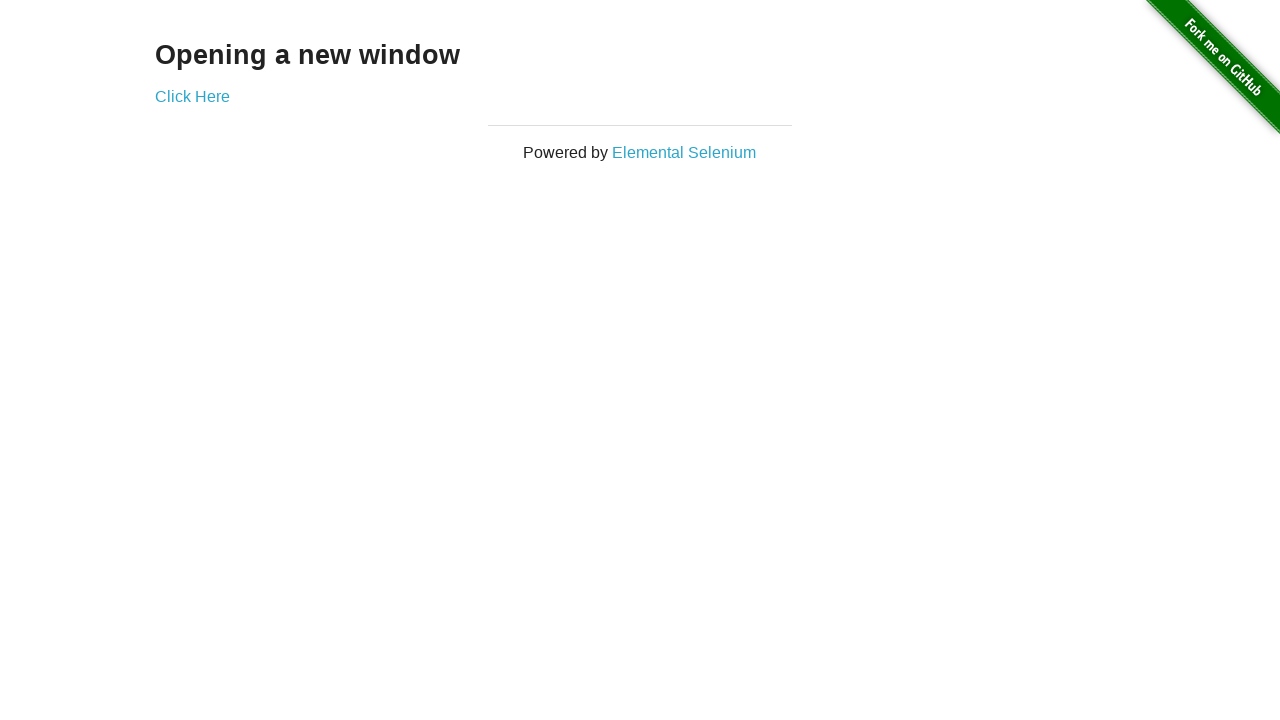

Verified original page title is 'The Internet'
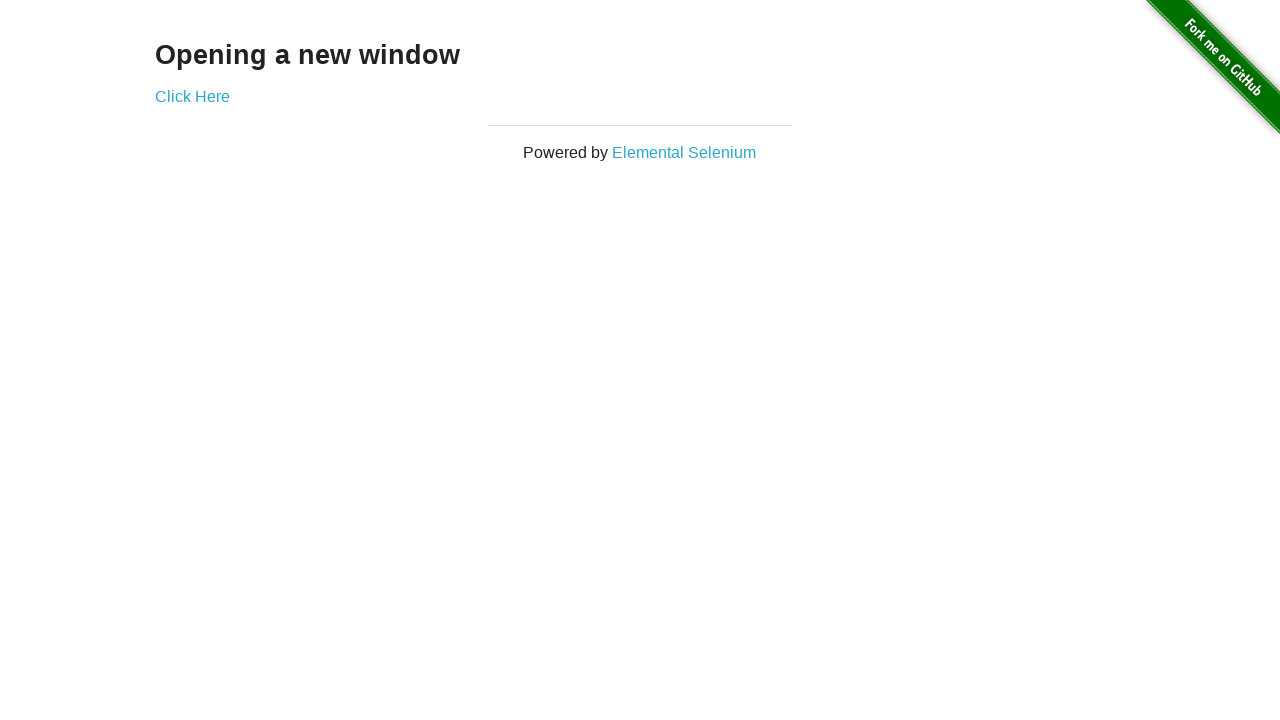

Clicked 'Click Here' link to open new window at (192, 96) on a[href='/windows/new']
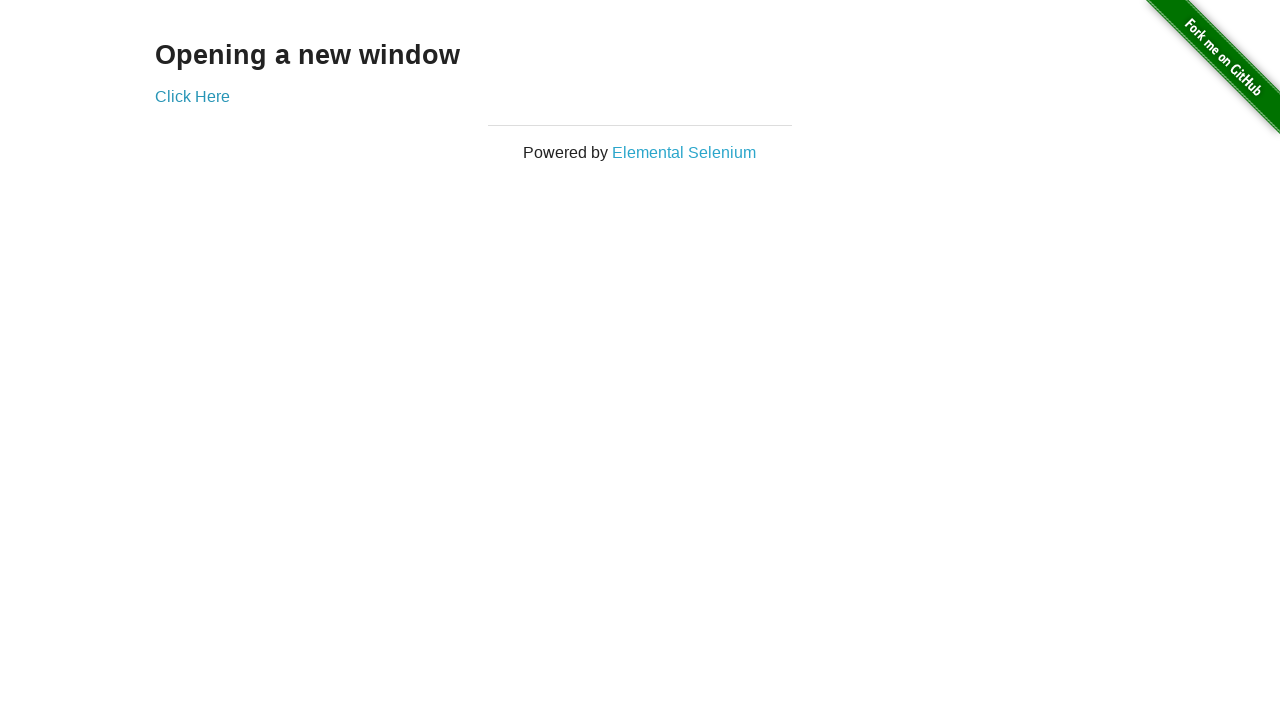

Captured new window/page object
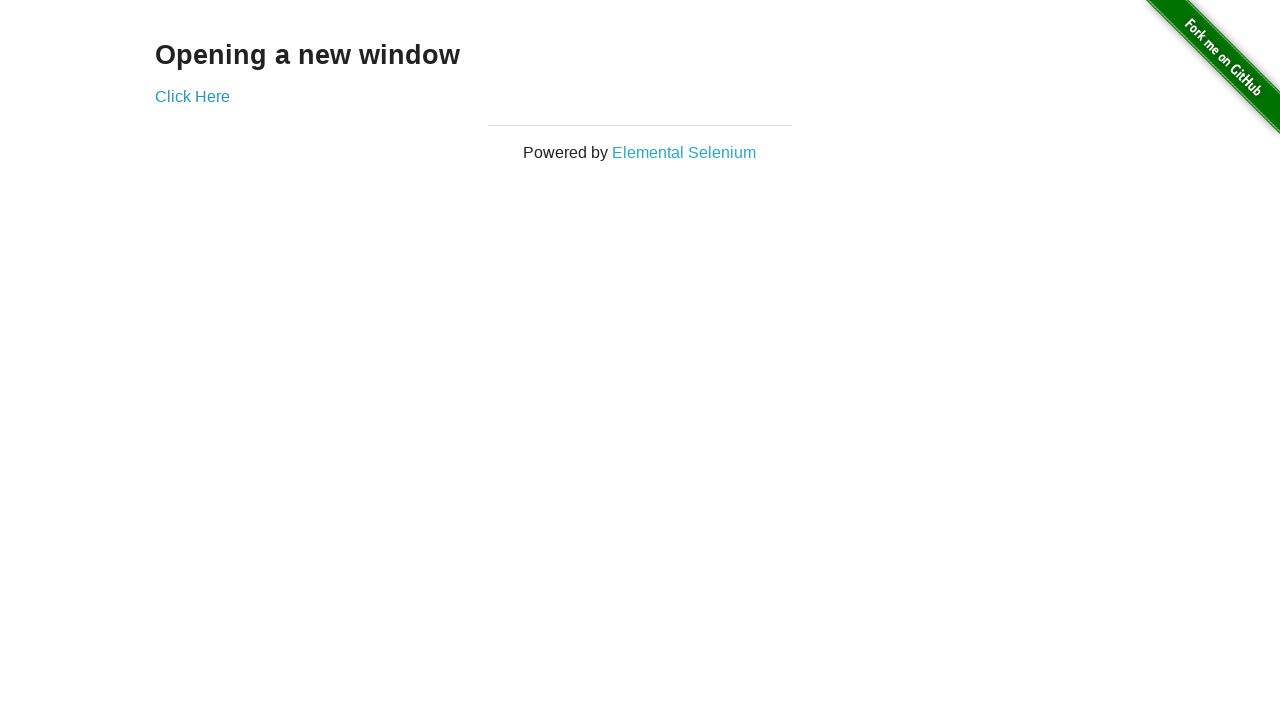

Waited for new page to load completely
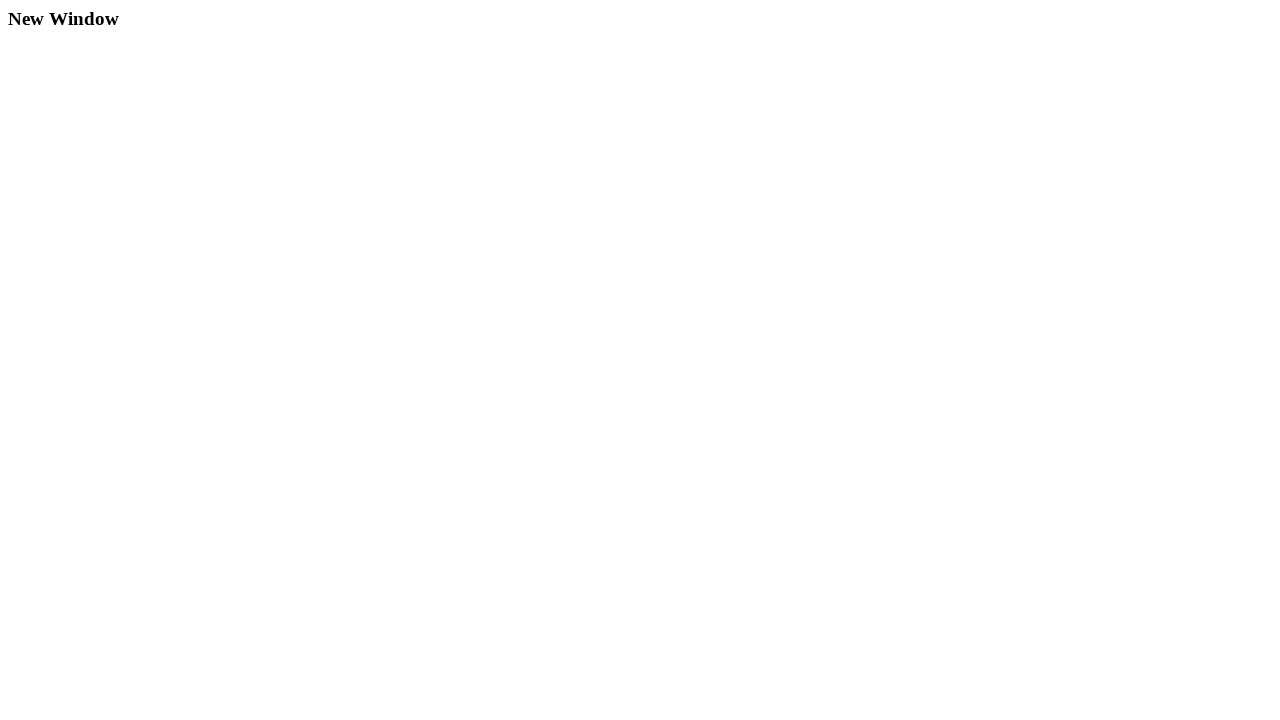

Verified new page title is 'New Window'
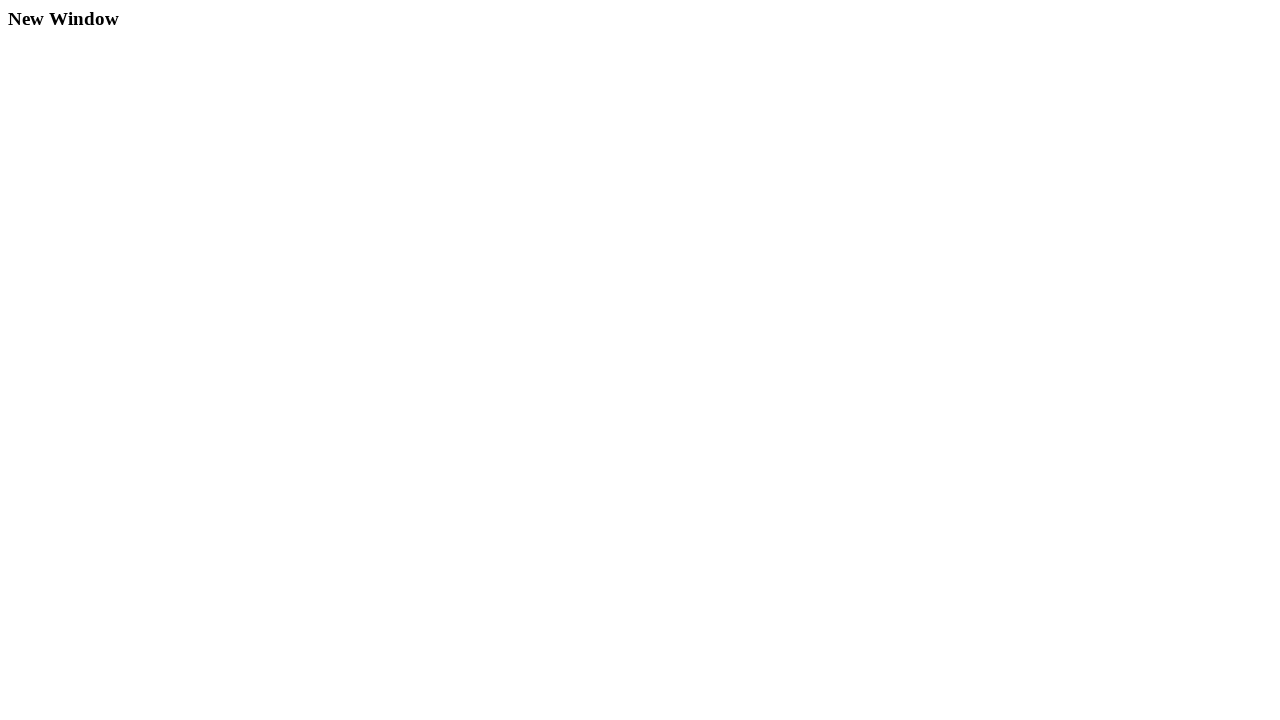

Switched back to original window
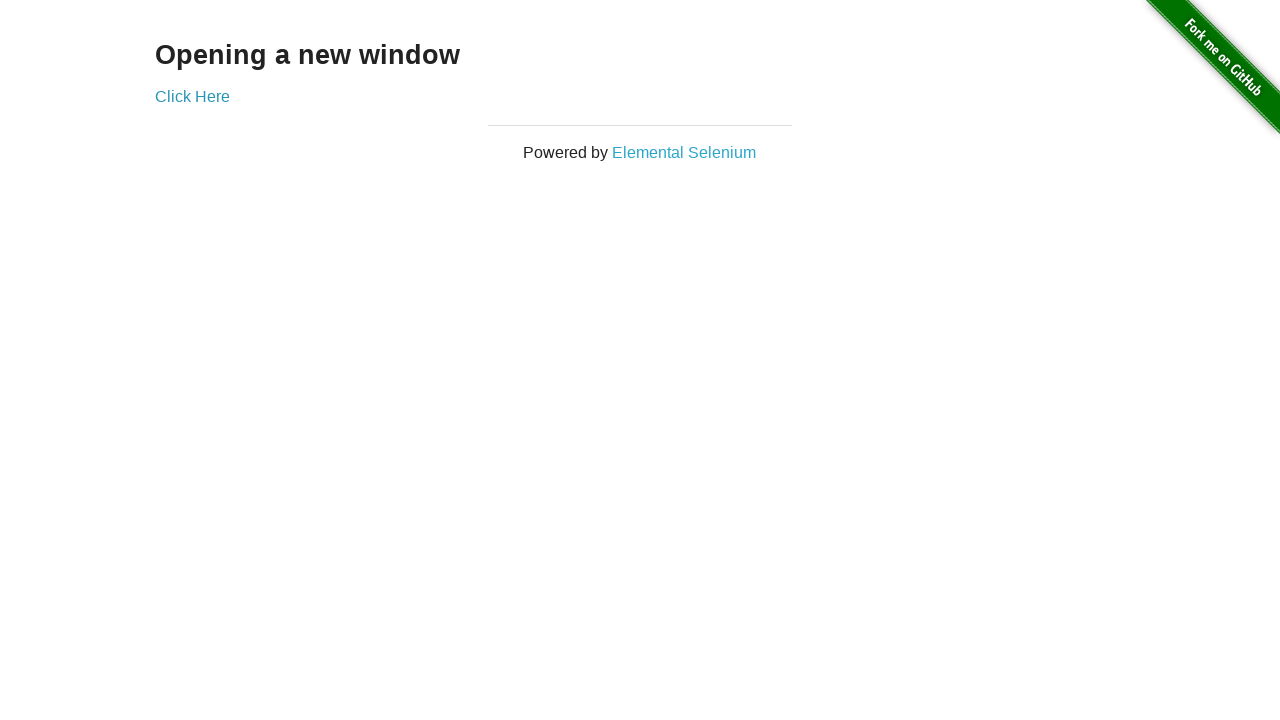

Verified original page title is still 'The Internet'
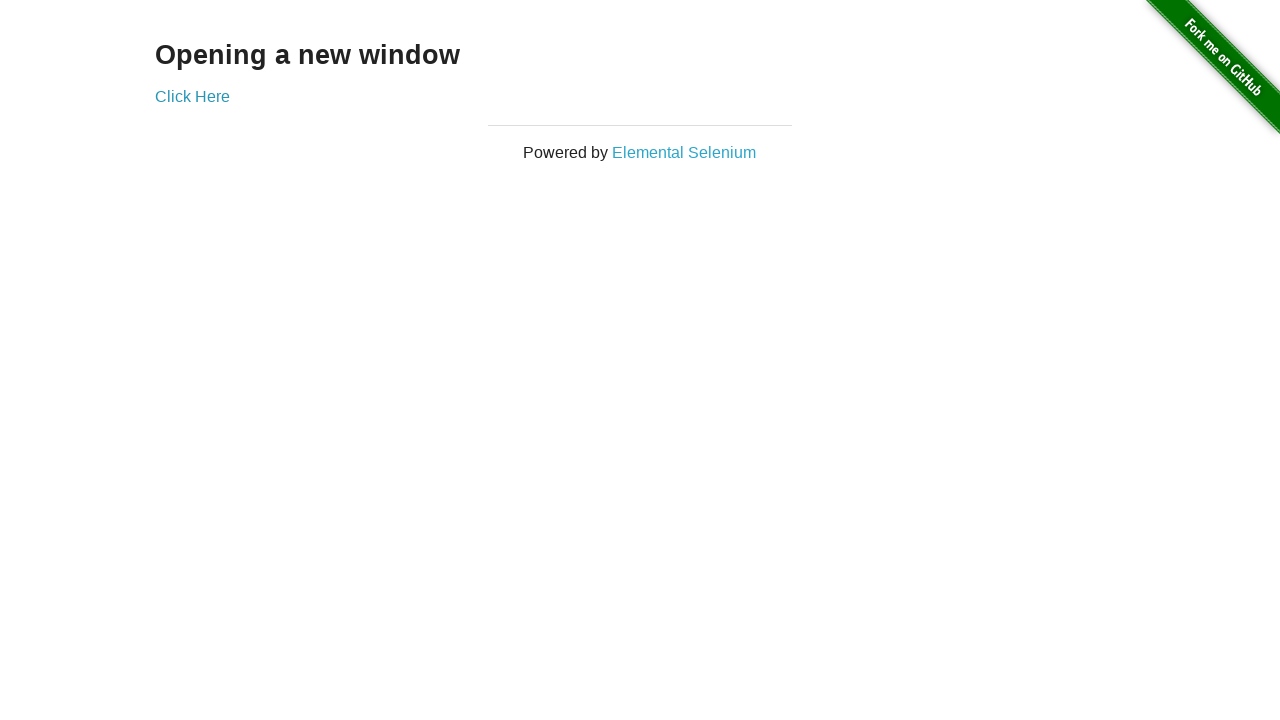

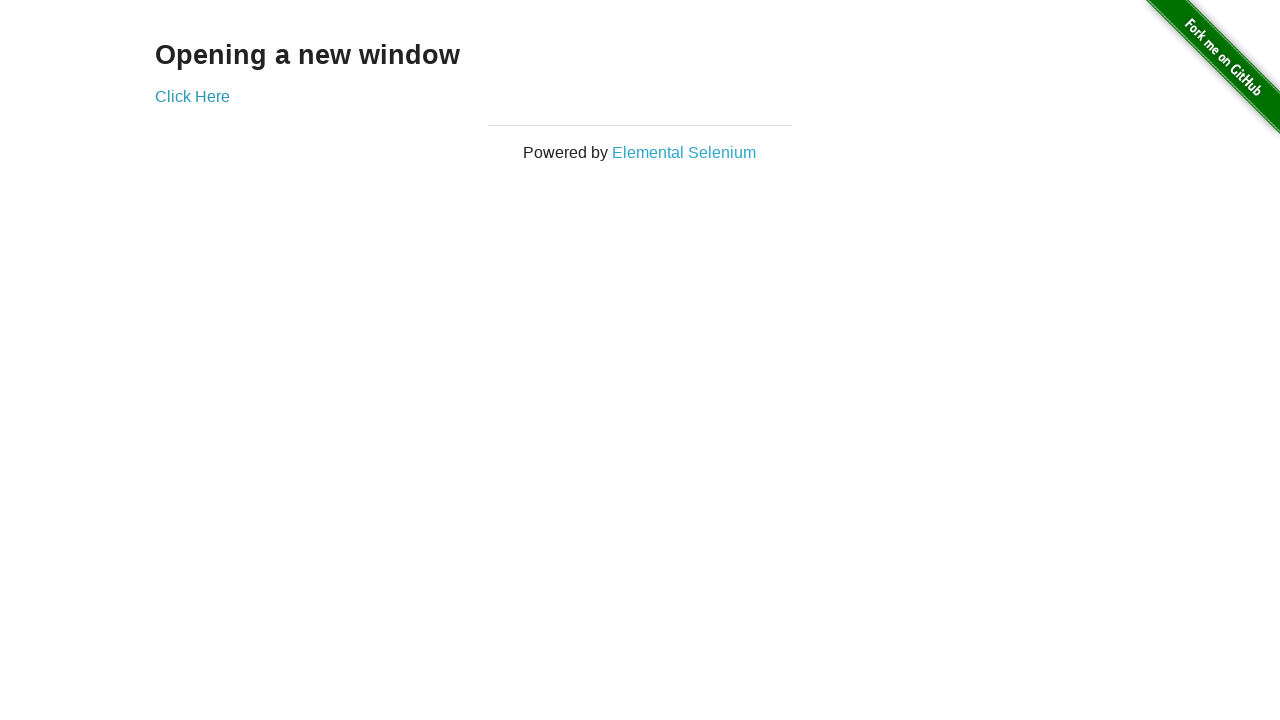